Tests custom checkbox and radio button interaction on Ubuntu login page using JavaScript execution

Starting URL: https://login.ubuntu.com/

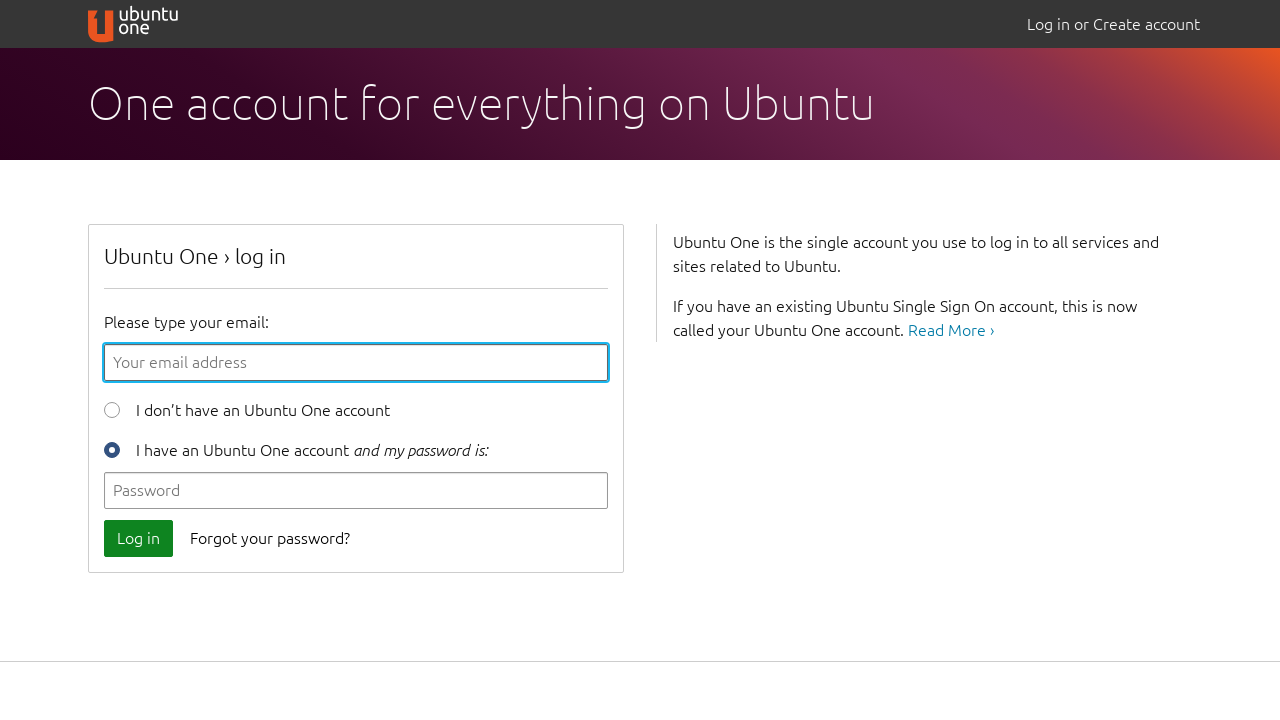

Clicked 'I don't have an account' radio button using JavaScript execution
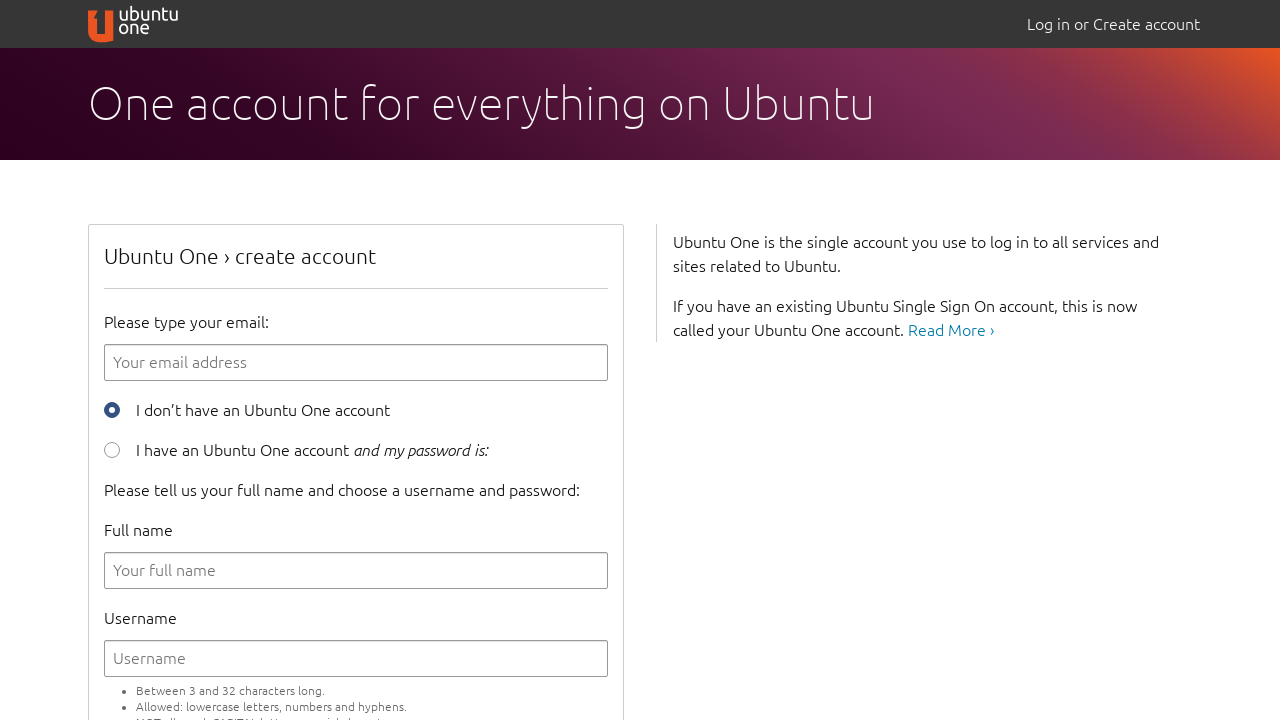

Verified that 'I don't have an account' radio button is selected
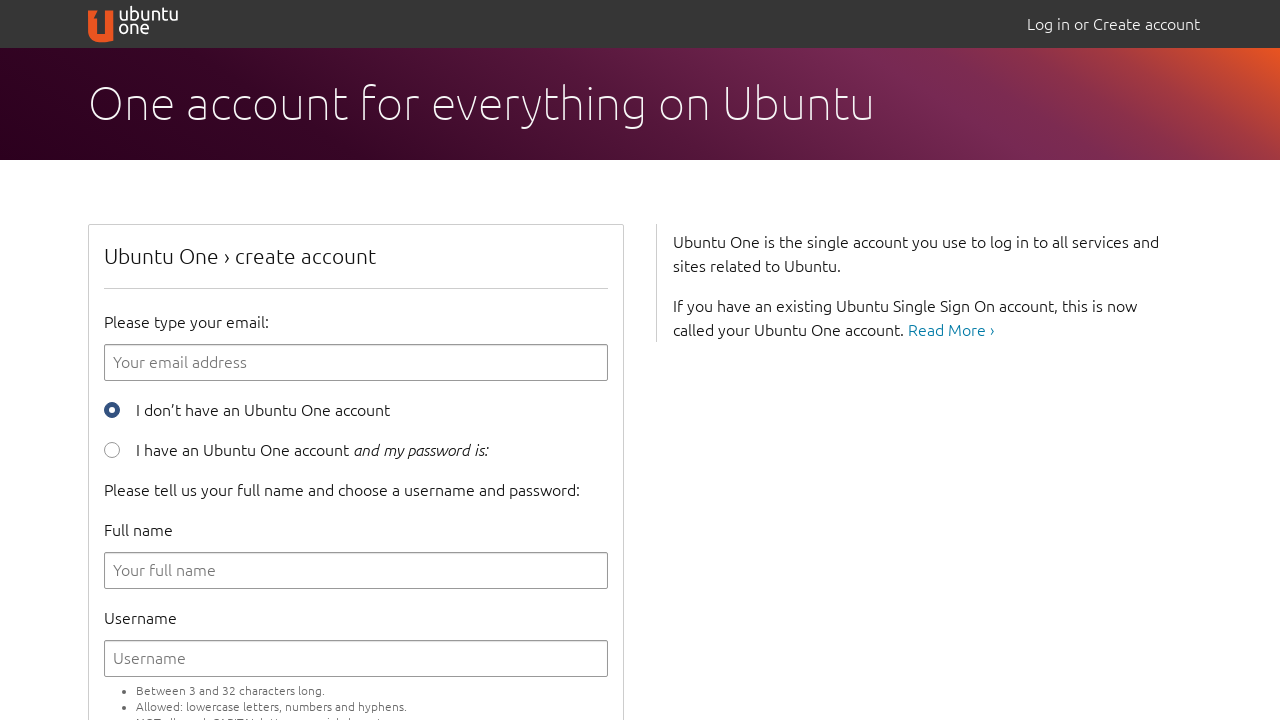

Clicked 'Accept Terms of Service' checkbox using JavaScript execution
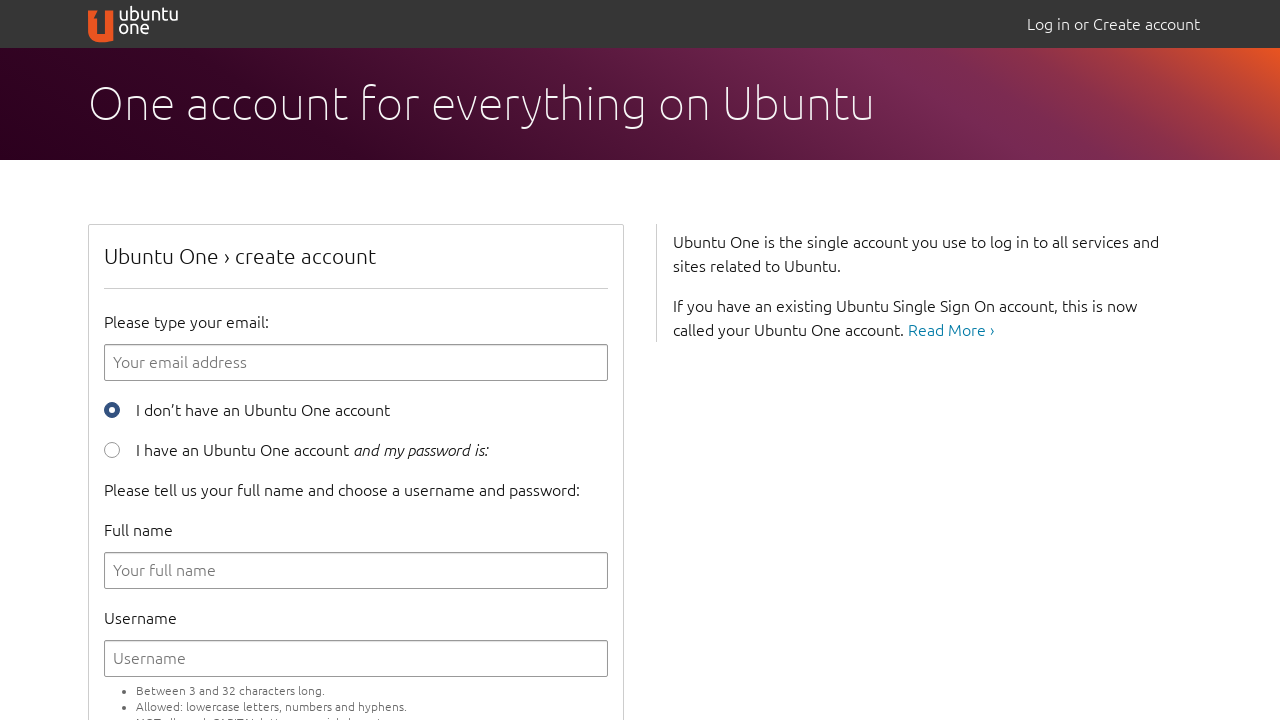

Verified that 'Accept Terms of Service' checkbox is selected
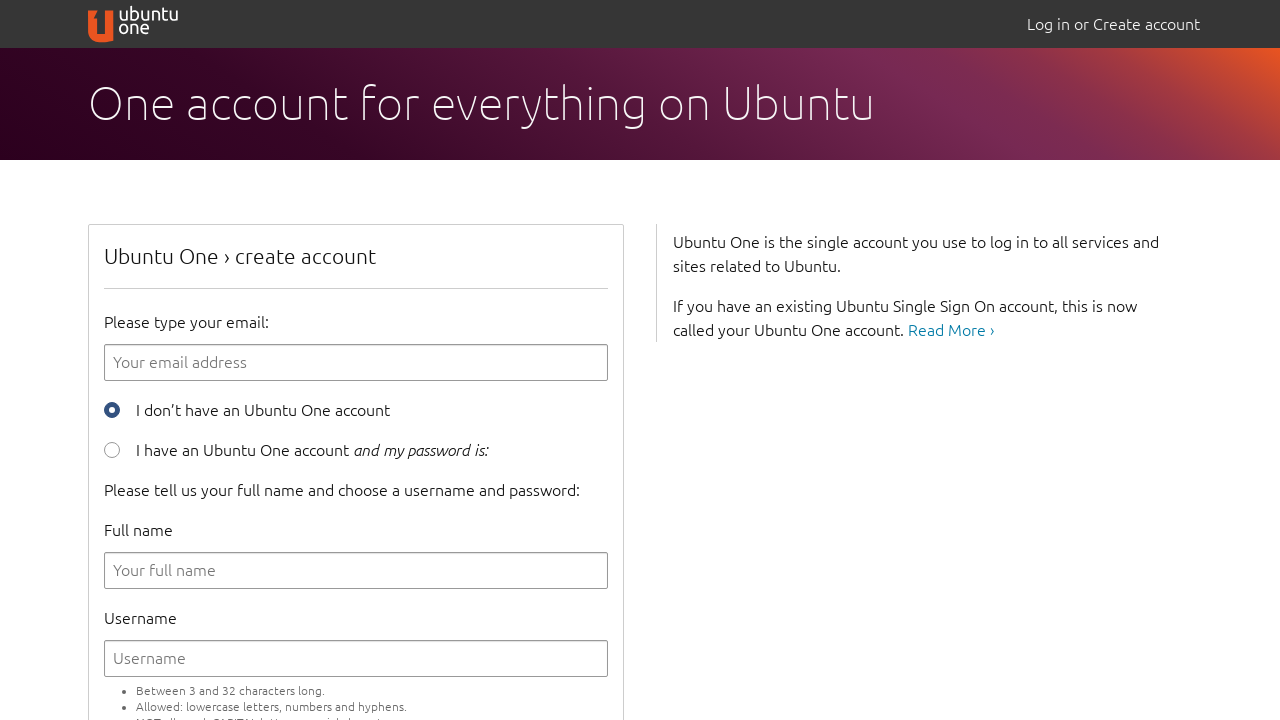

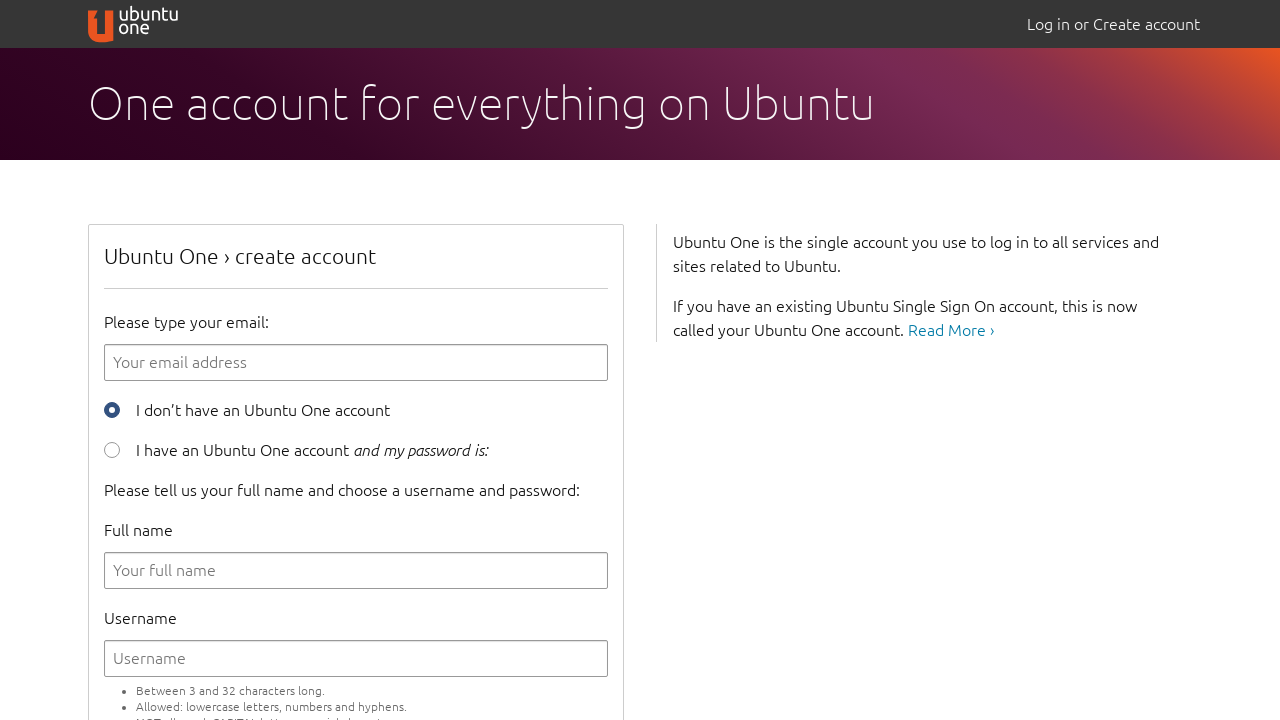